Tests the contact form submission on Digital Point website by navigating to the contact page and filling out the form fields

Starting URL: https://digitalpoint.tech/

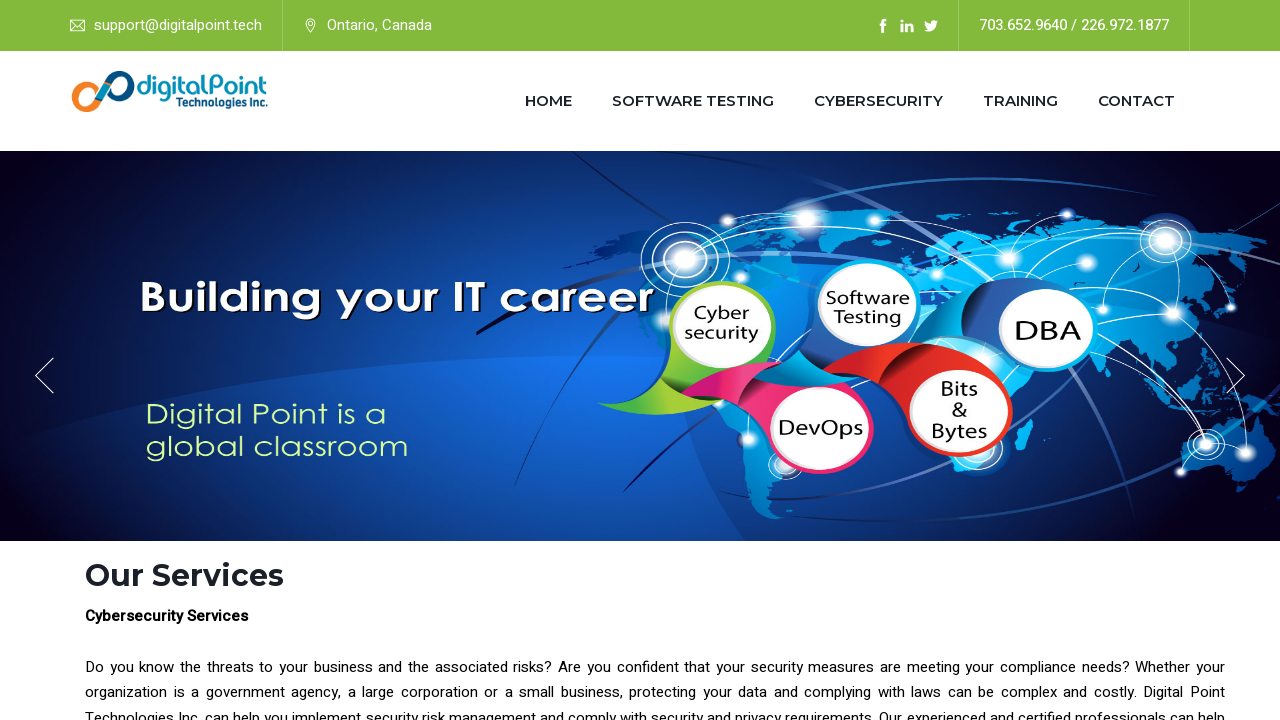

Clicked contact link in navigation at (1136, 101) on xpath=//*[@id='navbar']/ul/li[5]/a
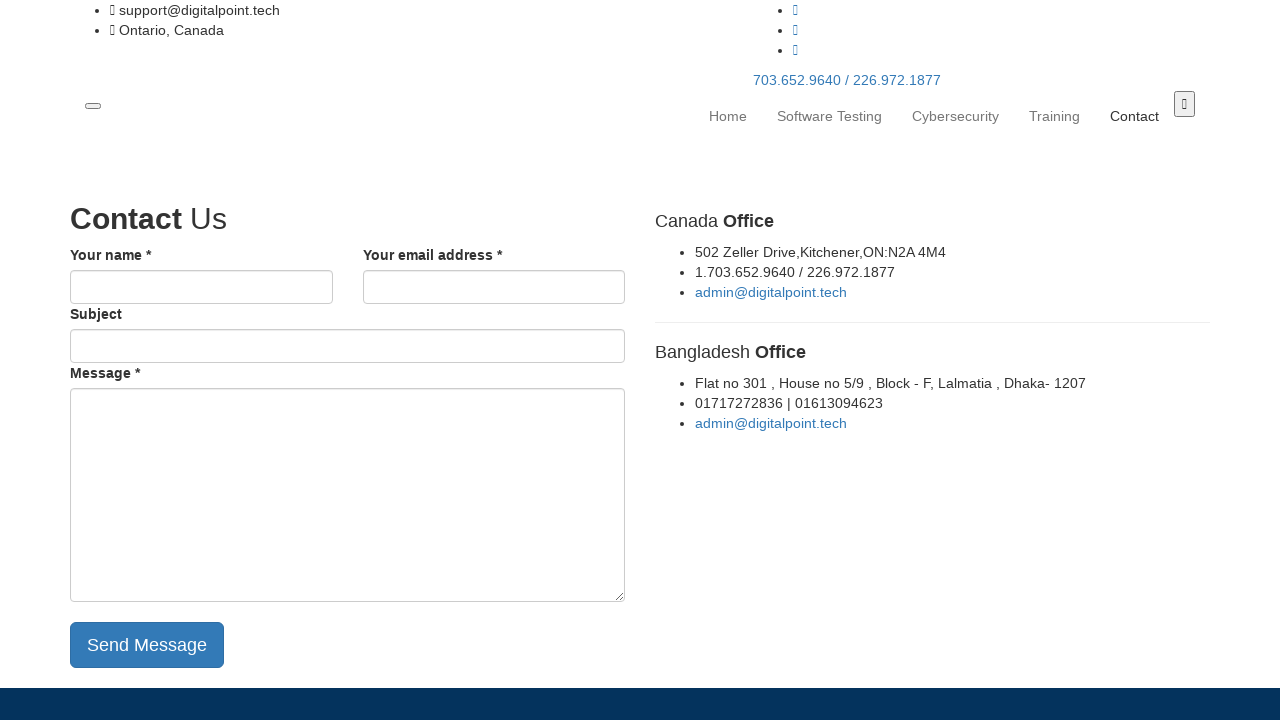

Filled name field with 'Emanuel' on //input[@type='text' and @id='name']
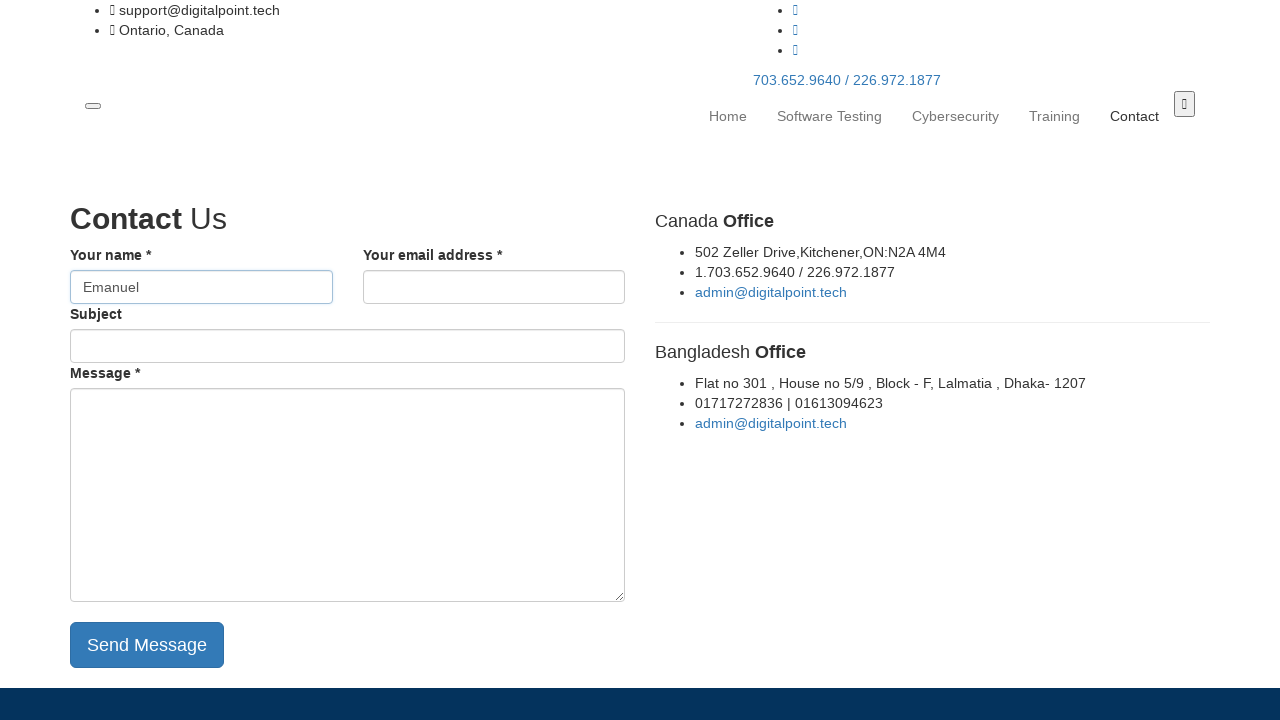

Filled email field with 'hevelom4@gmail.com' on //input[@type='email']
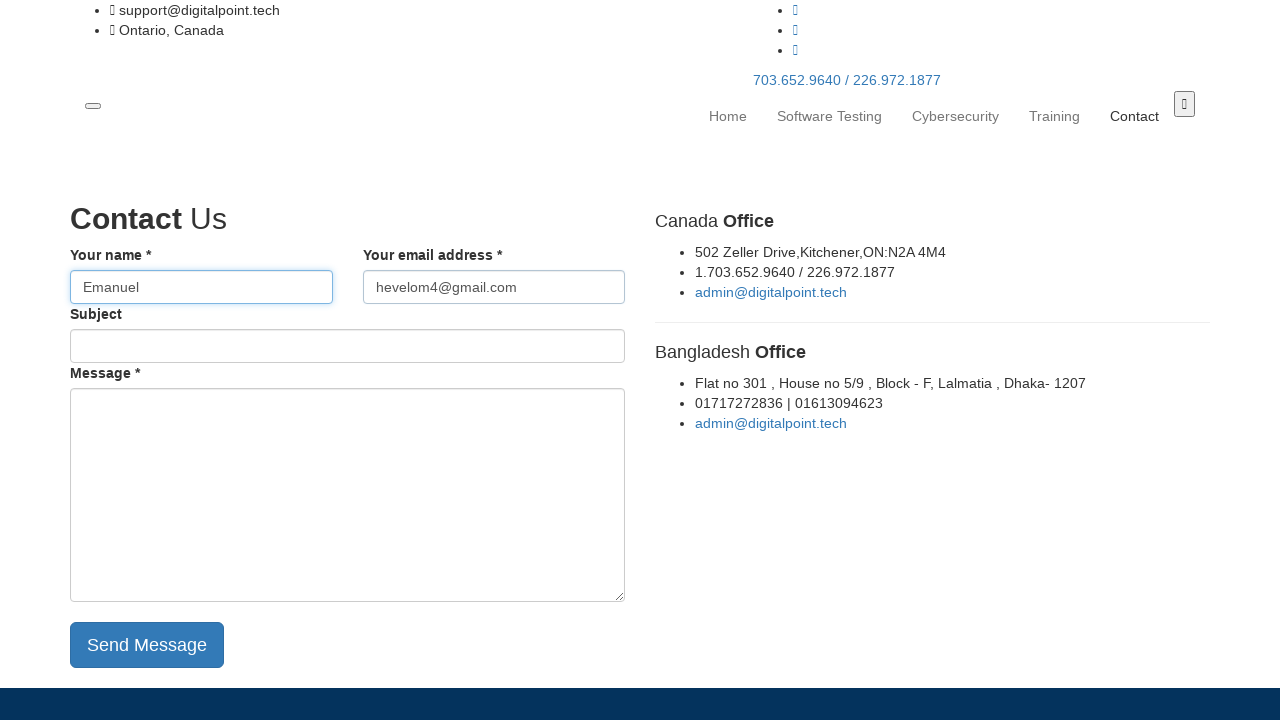

Filled subject field with 'devops' on //input[@type='text' and @name='subject1']
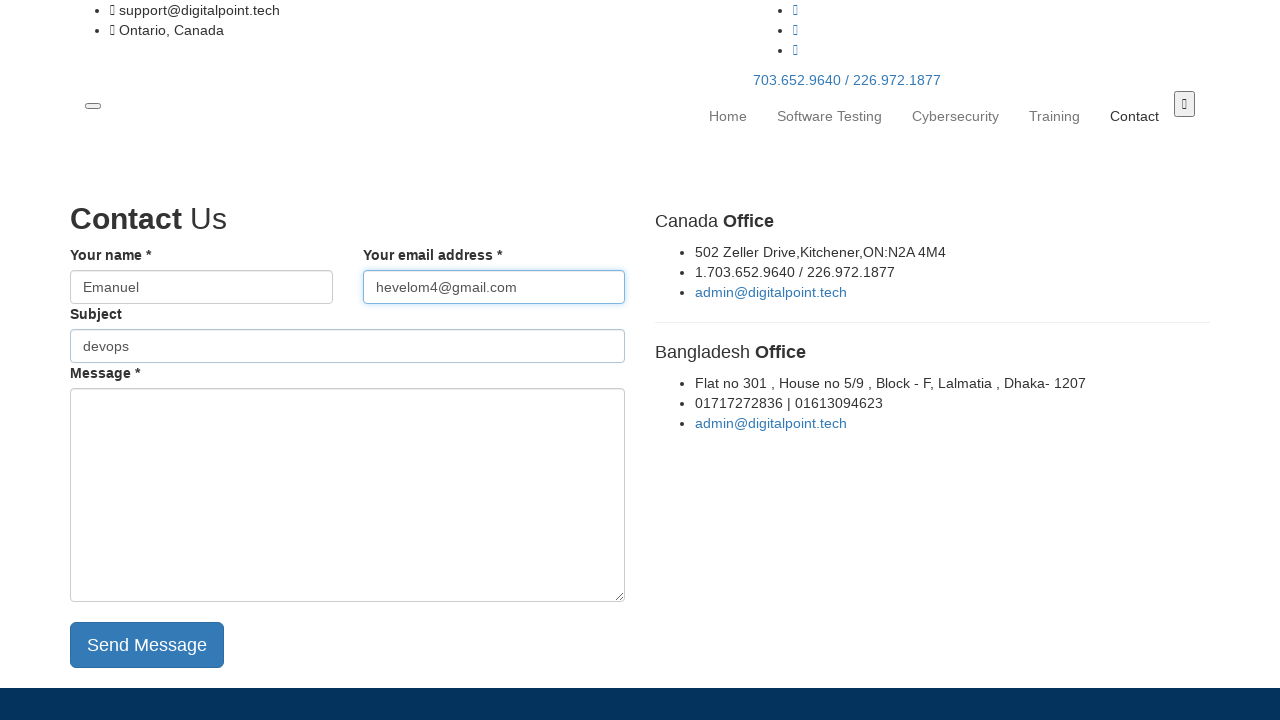

Filled message field with 'i will do my best to full fill my goal' on //*[@id='message']
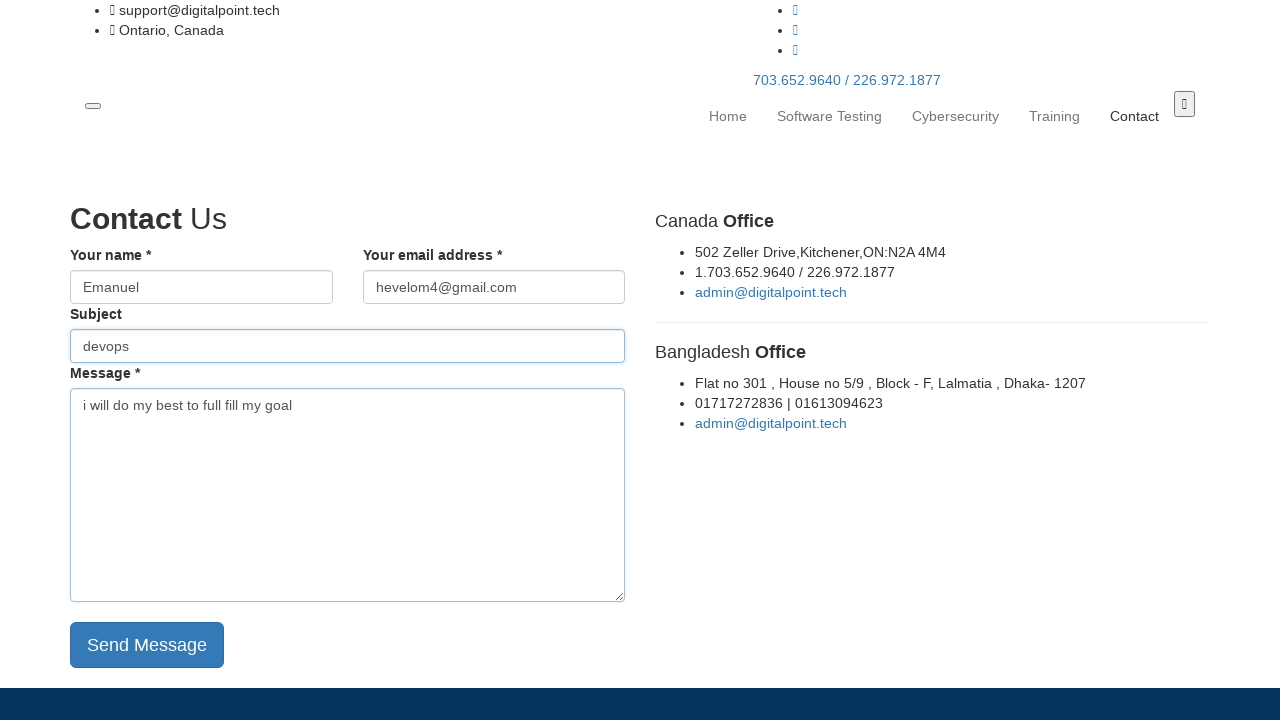

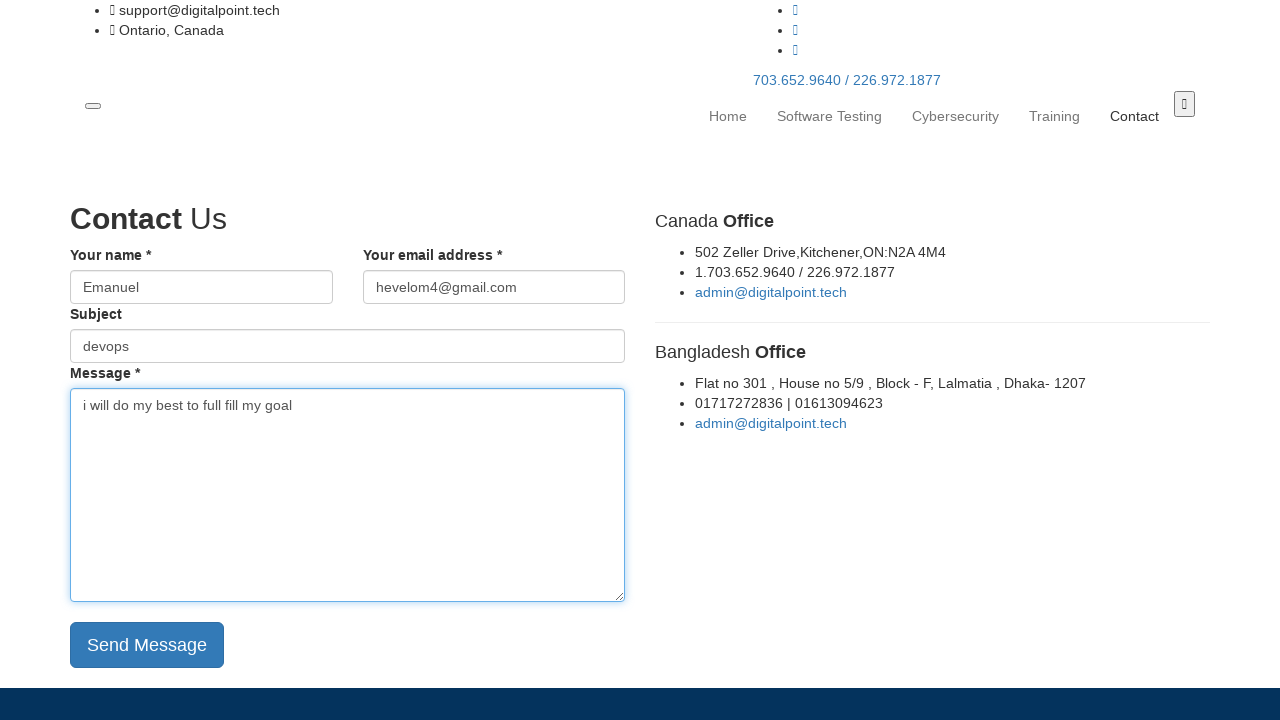